Tests page scrolling functionality by scrolling to the bottom of the page and then back to the top using JavaScript executor

Starting URL: https://artoftesting.com/samplesiteforselenium

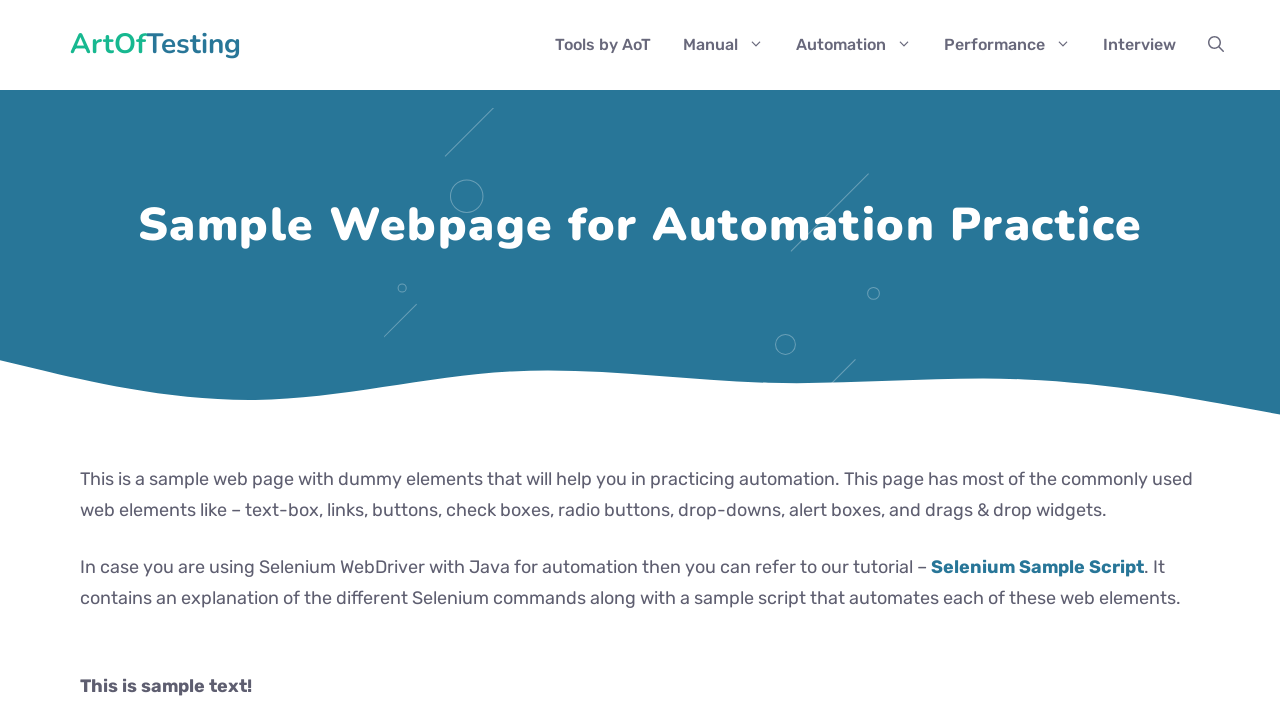

Scrolled to the bottom of the page using JavaScript executor
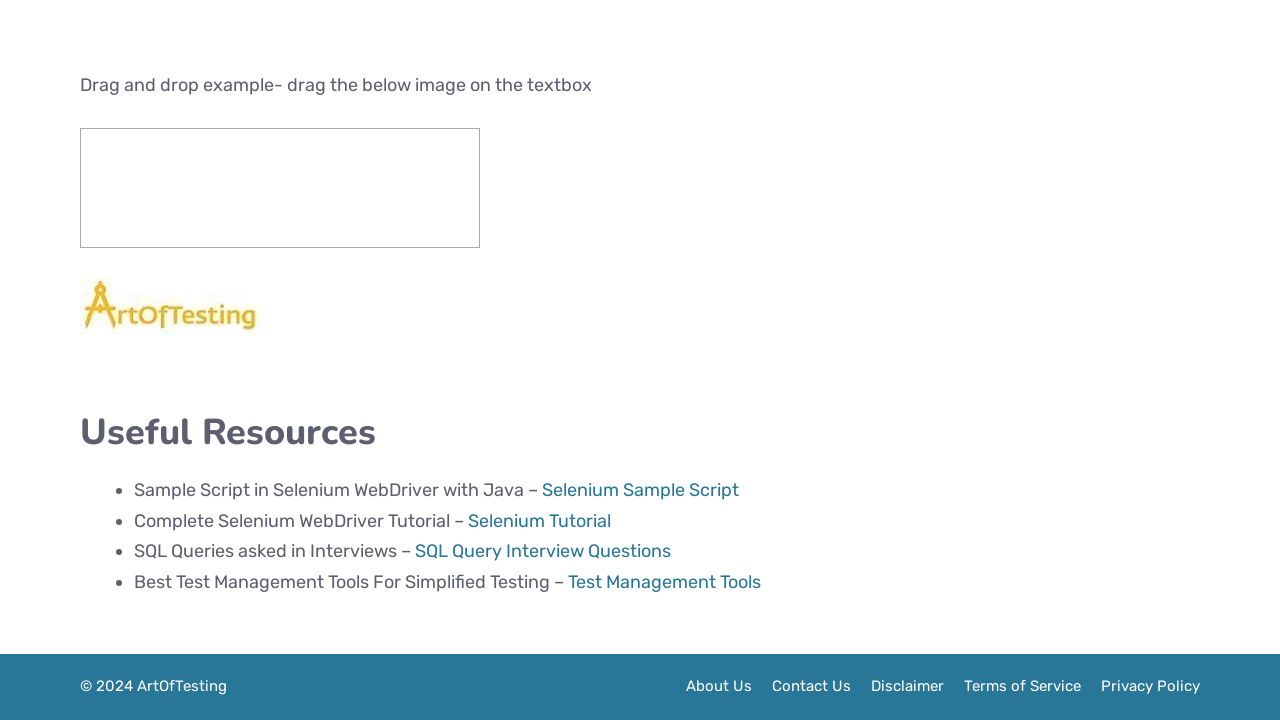

Waited 2 seconds for scroll animation to complete
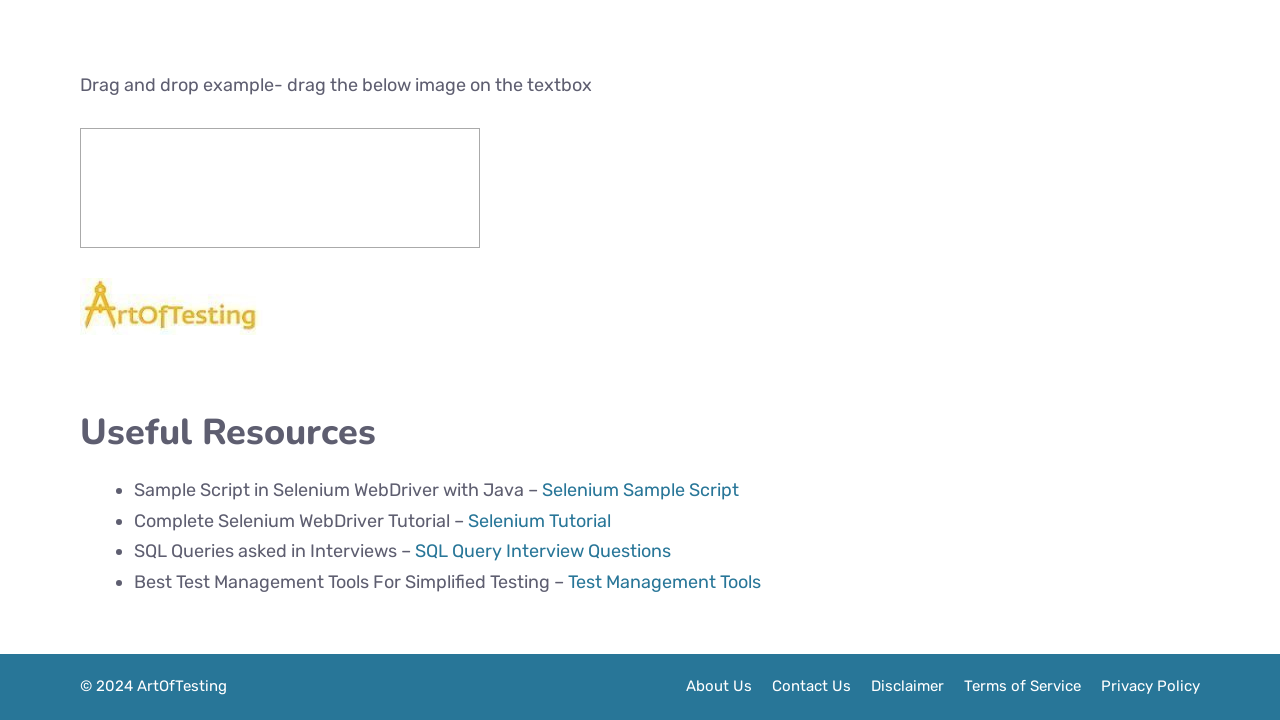

Scrolled back to the top of the page using JavaScript executor
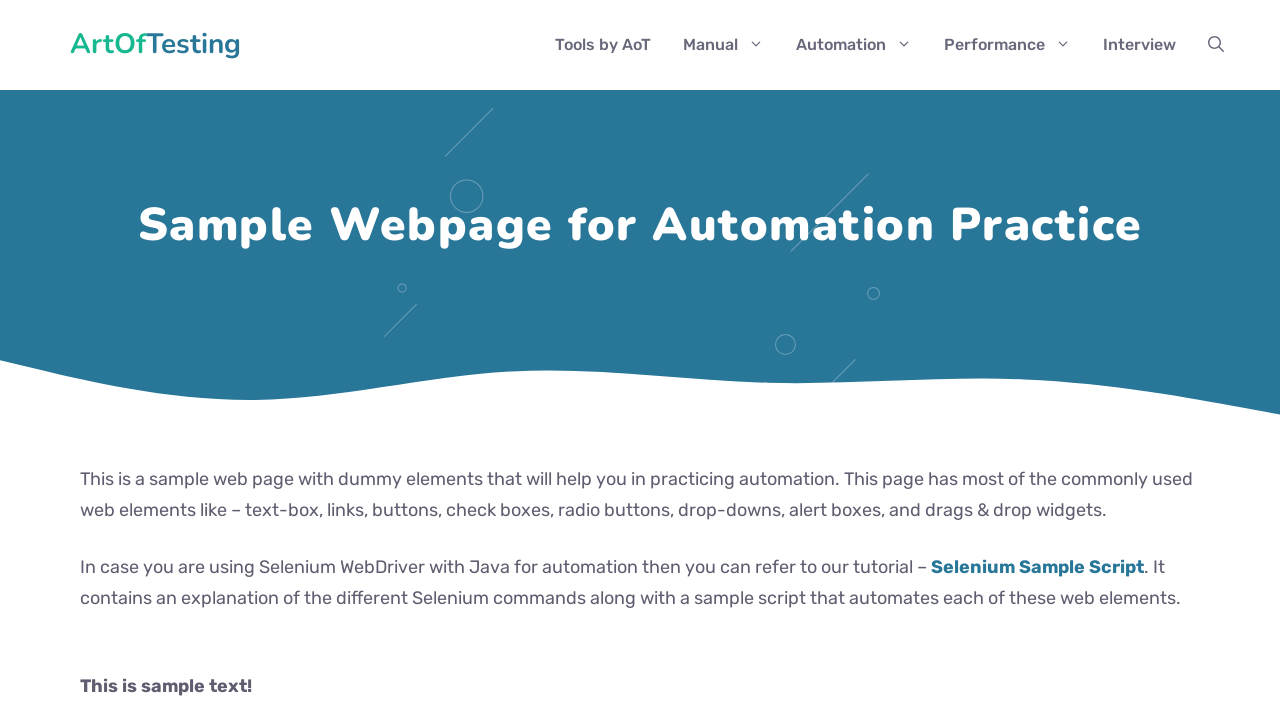

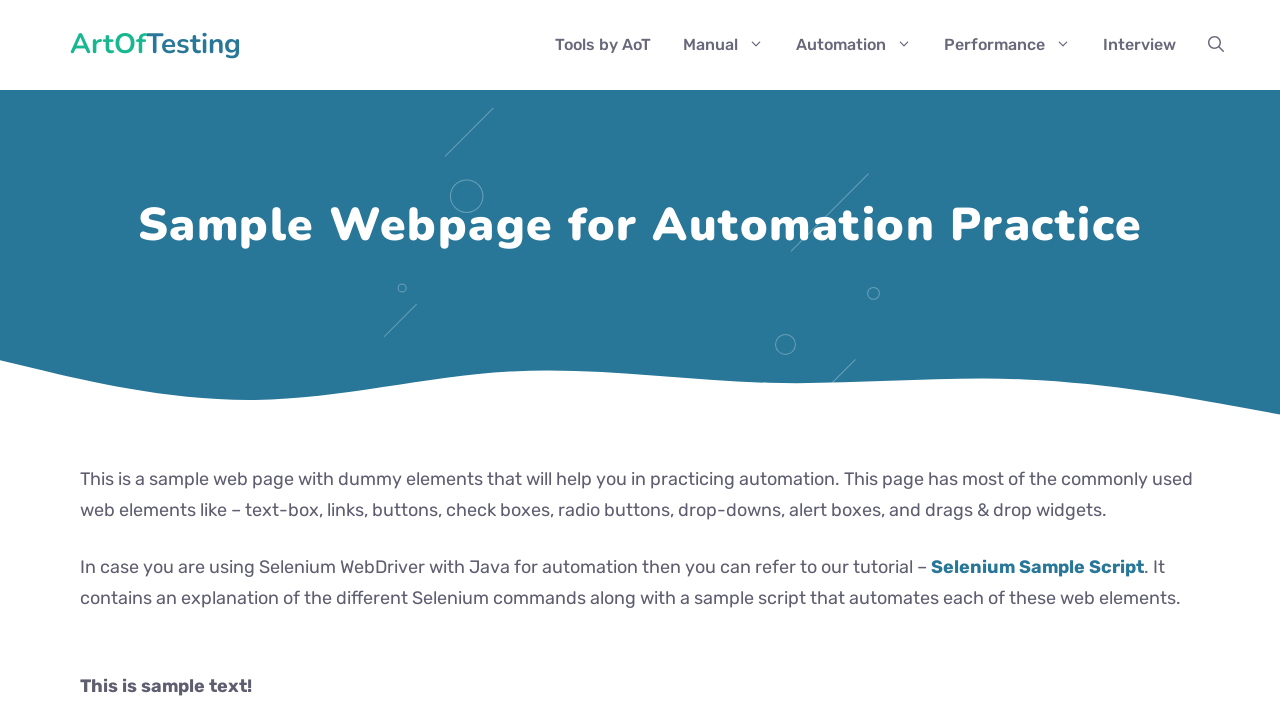